Tests browser navigation methods by navigating to multiple pages, going back, going forward, and refreshing the page on the Dassault Aviation website

Starting URL: https://www.dassault-aviation.com/

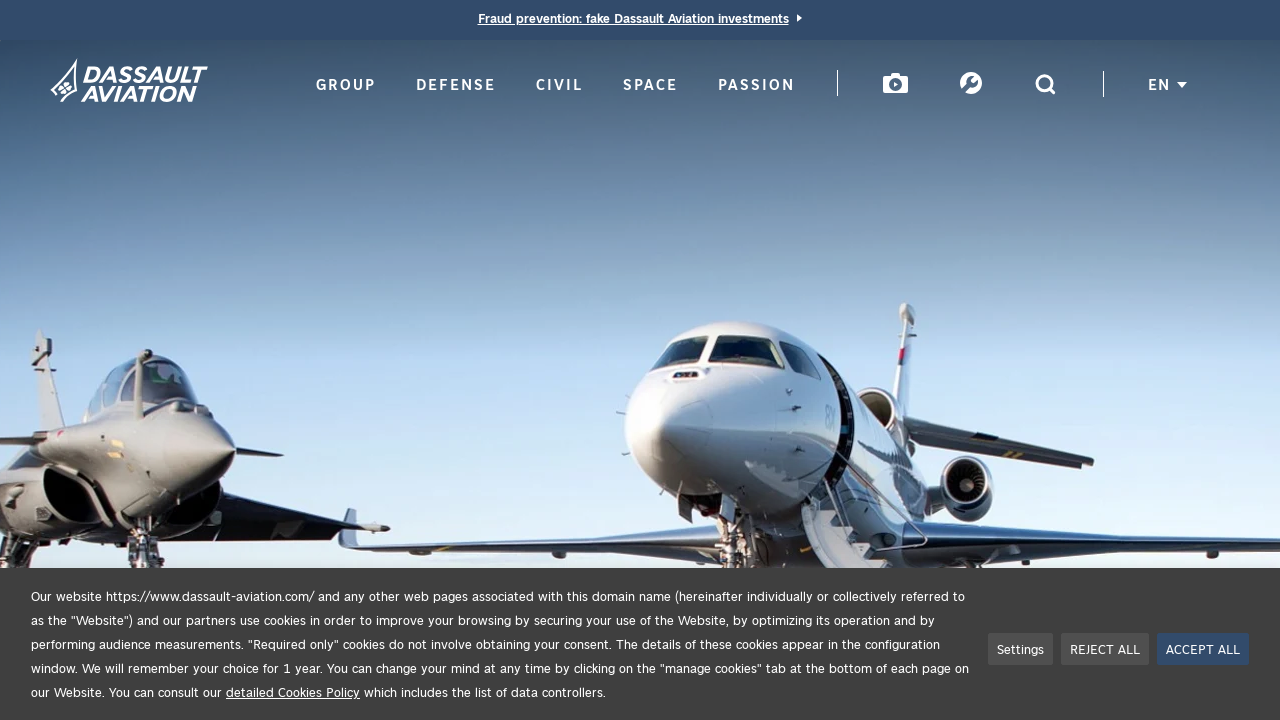

Navigated to Dassault Aviation group page
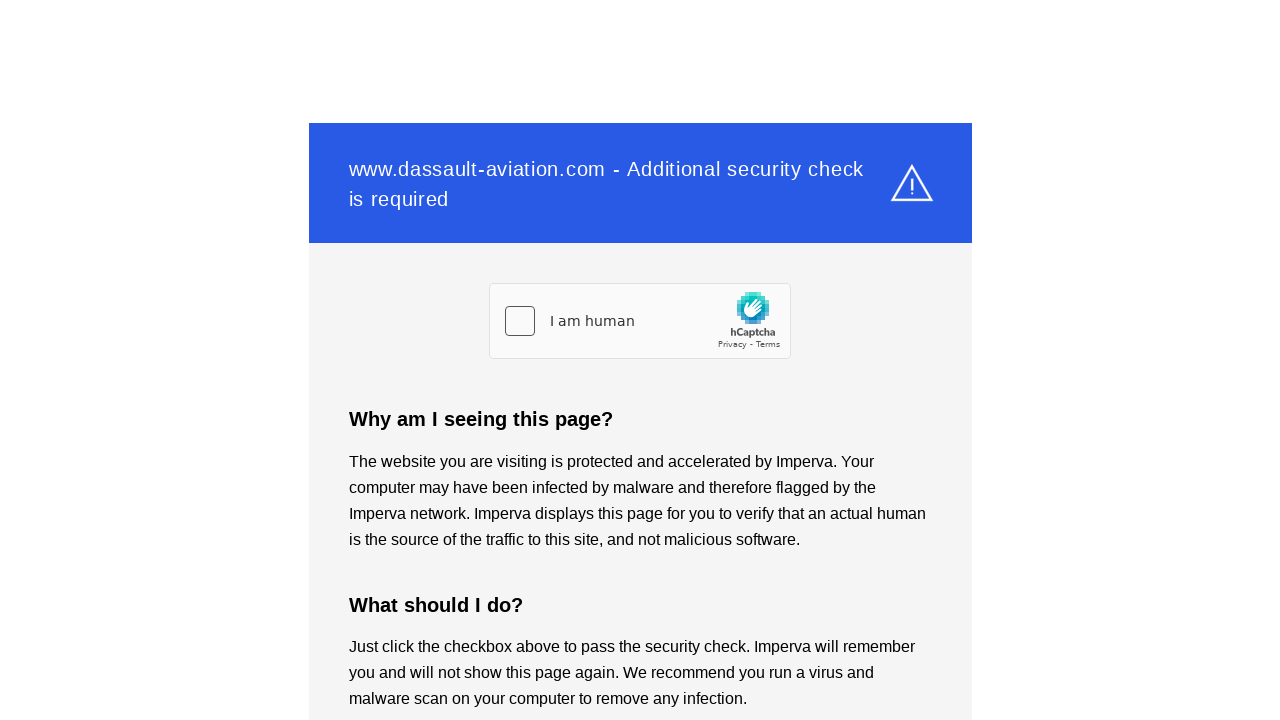

Navigated to Dassault Aviation passion page
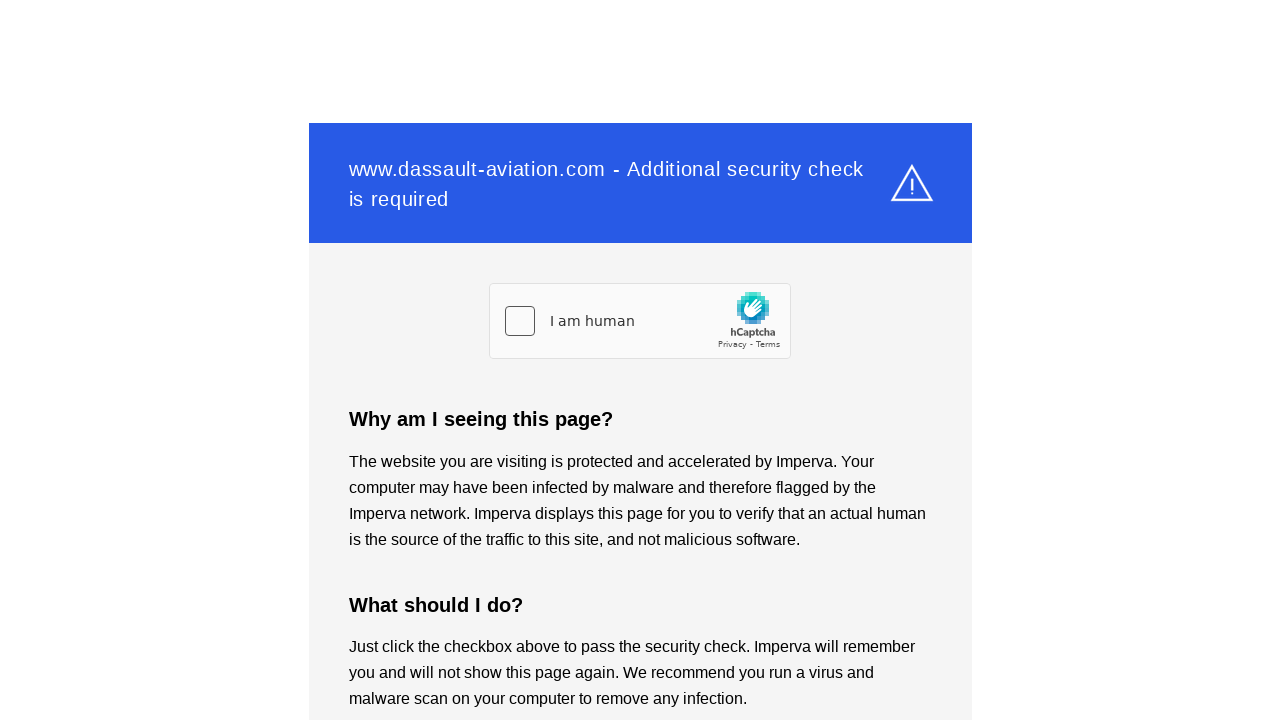

Navigated back to group page using browser back button
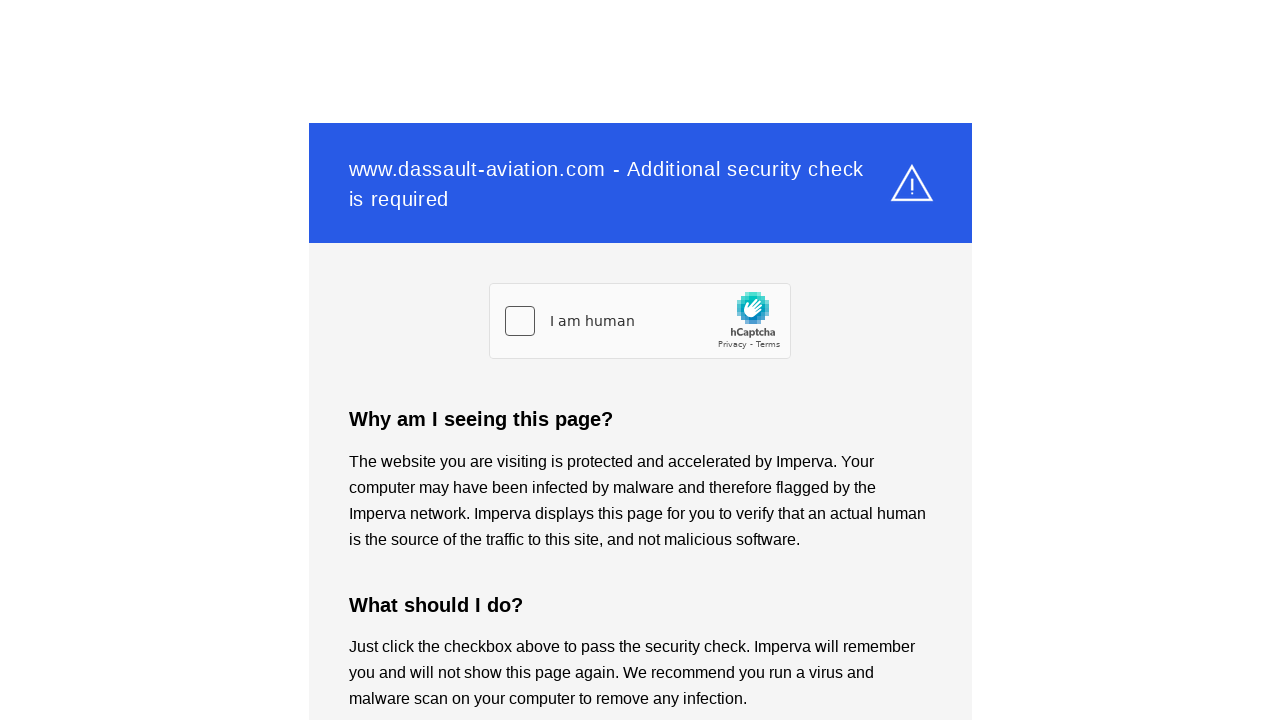

Navigated forward to passion page using browser forward button
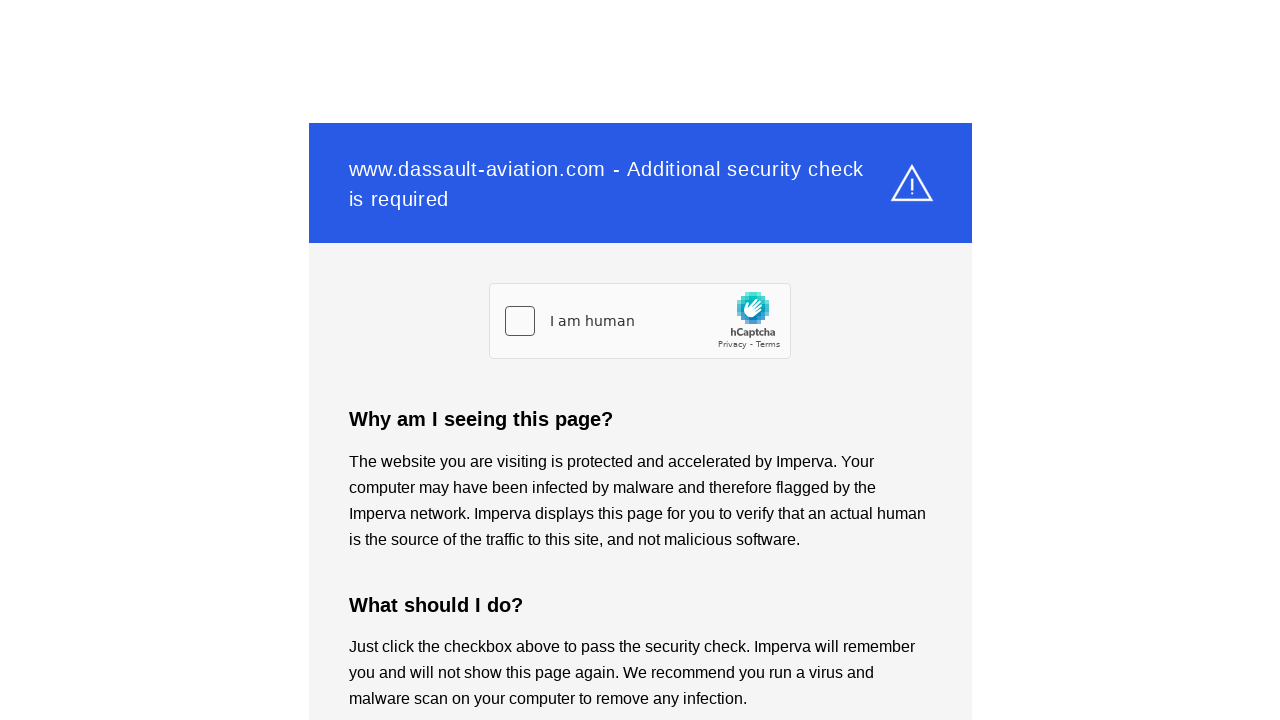

Refreshed the current page
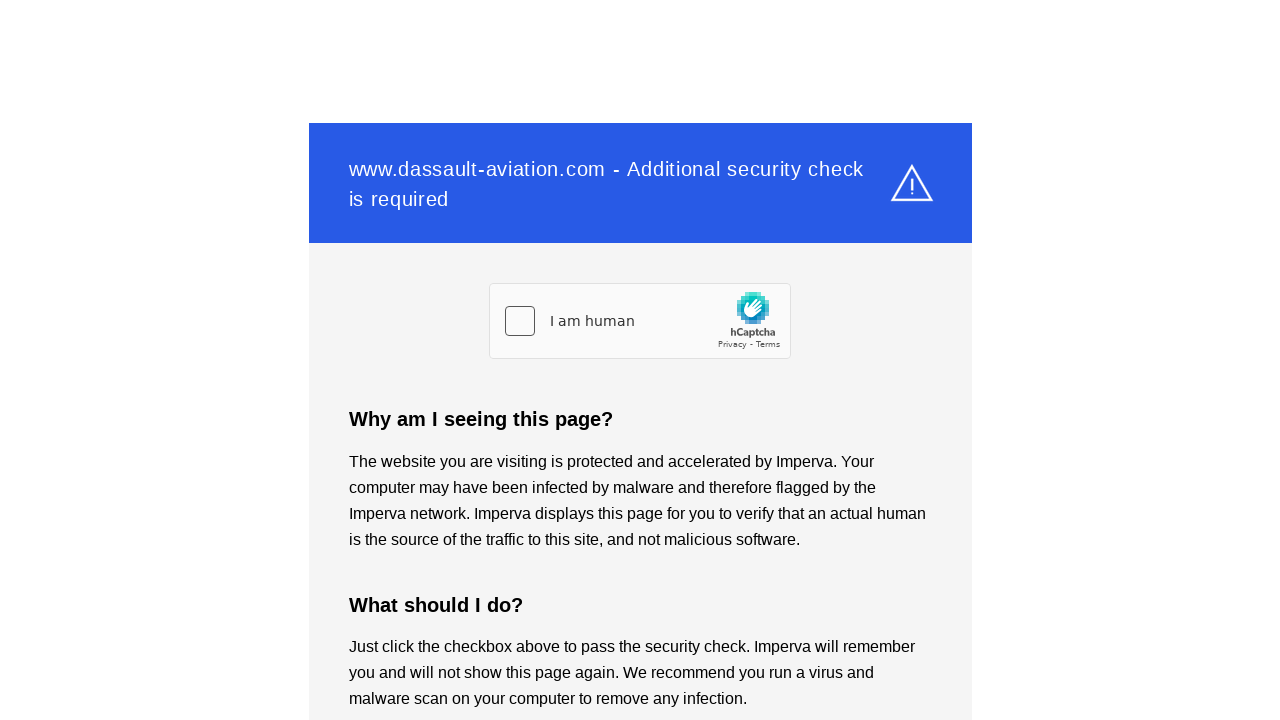

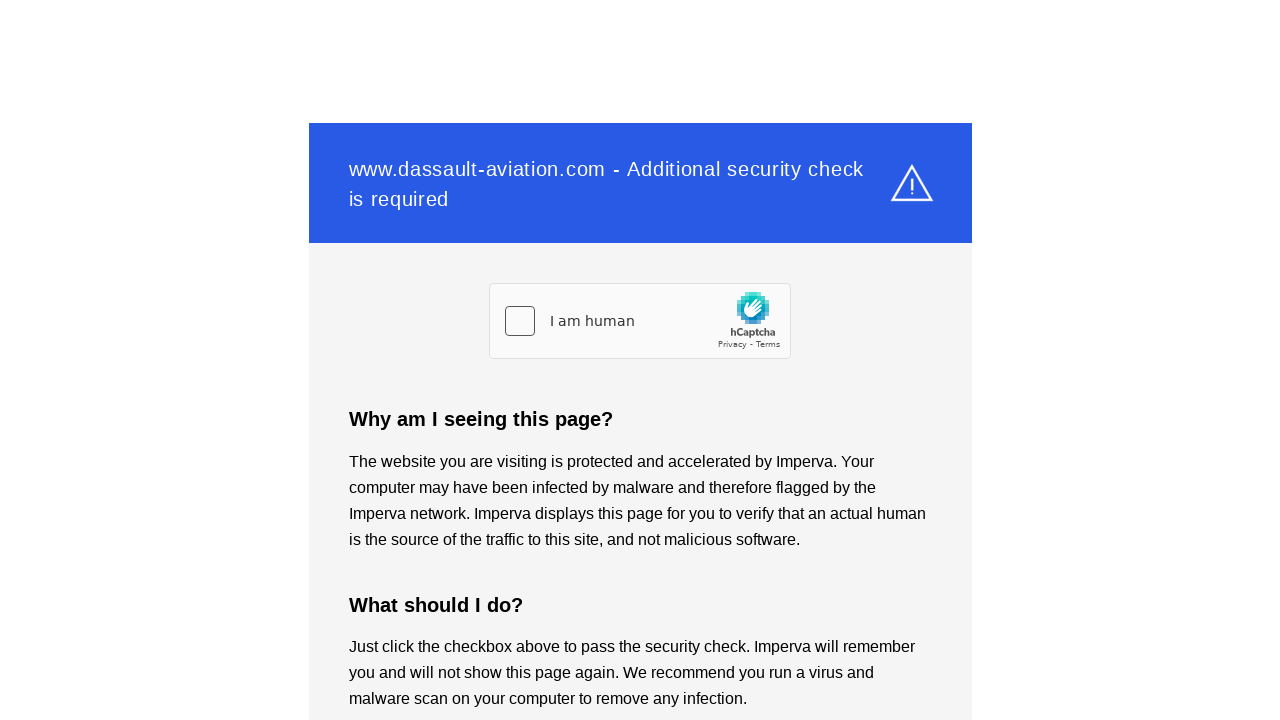